Tests navigation through a QA practice site by clicking on various testing sections including Registration, Forgot Password, Form Submission, Drag and Drop List, and E-Commerce Site, then views and closes a test case modal.

Starting URL: https://qabrains.com/practice-site

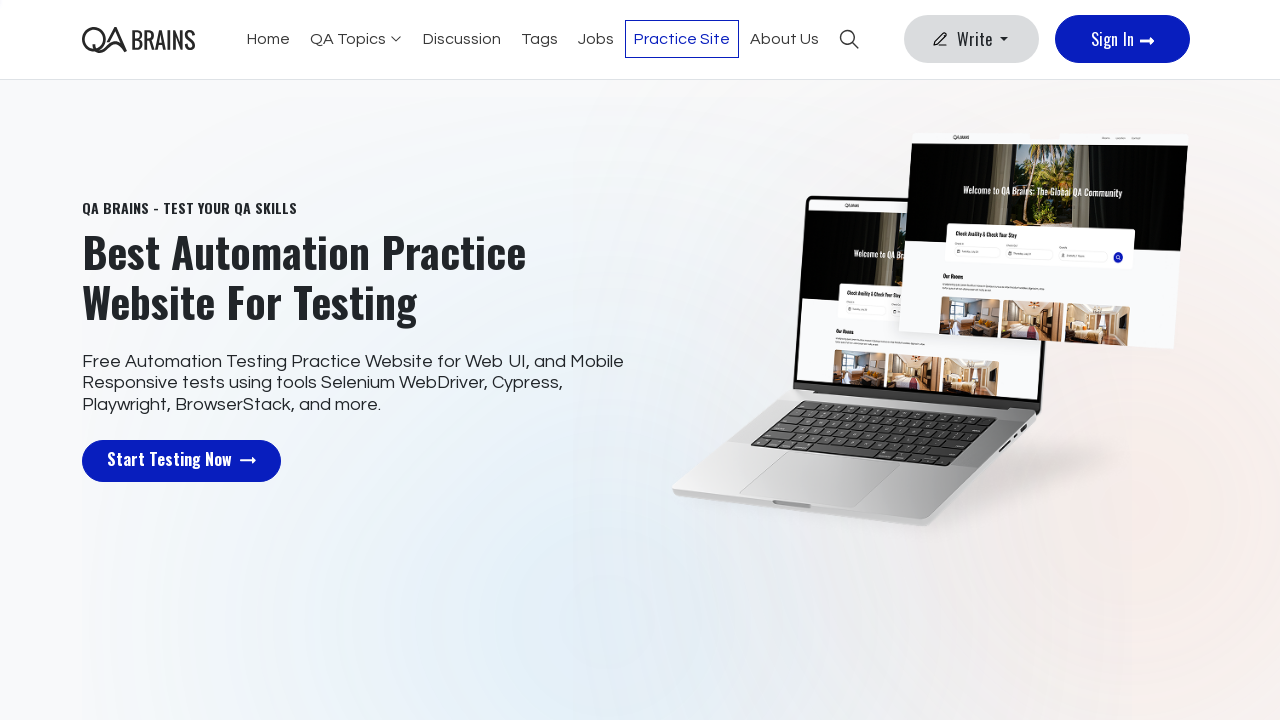

Clicked 'Start Testing Now' link and popup opened at (182, 461) on internal:role=link[name="Start Testing Now"i]
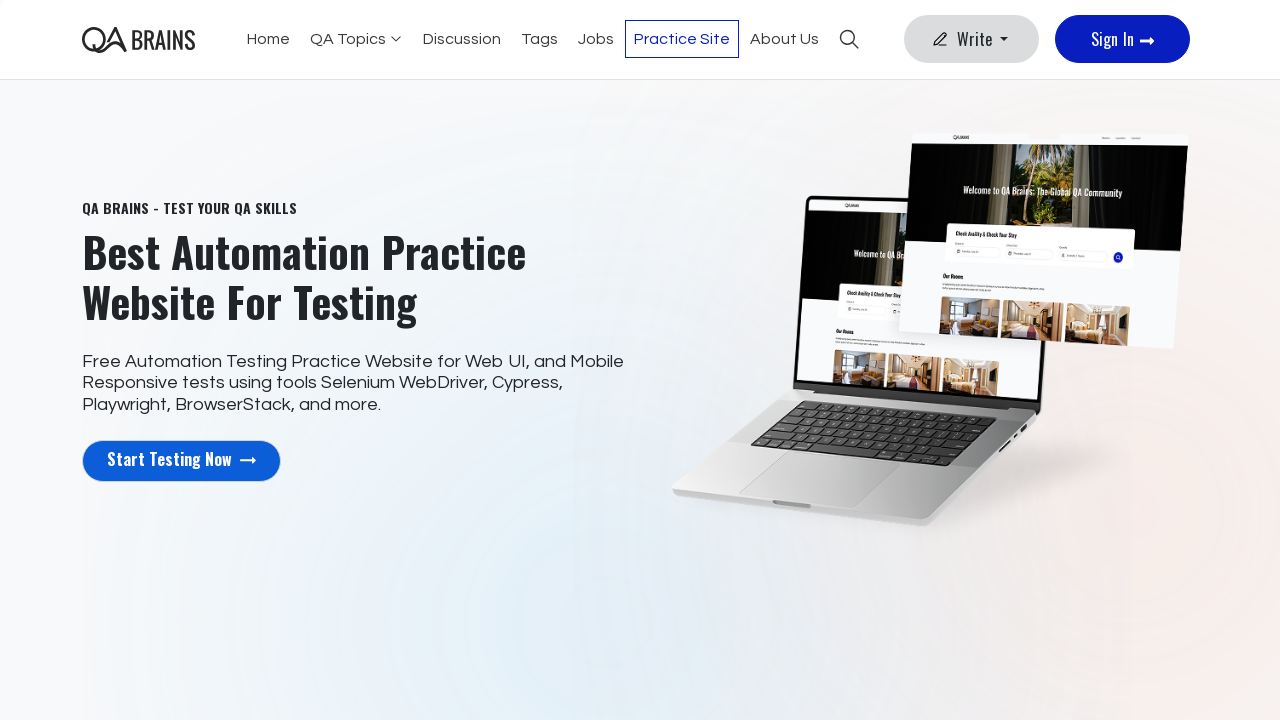

Clicked on Registration section at (176, 244) on internal:text="Registration"i
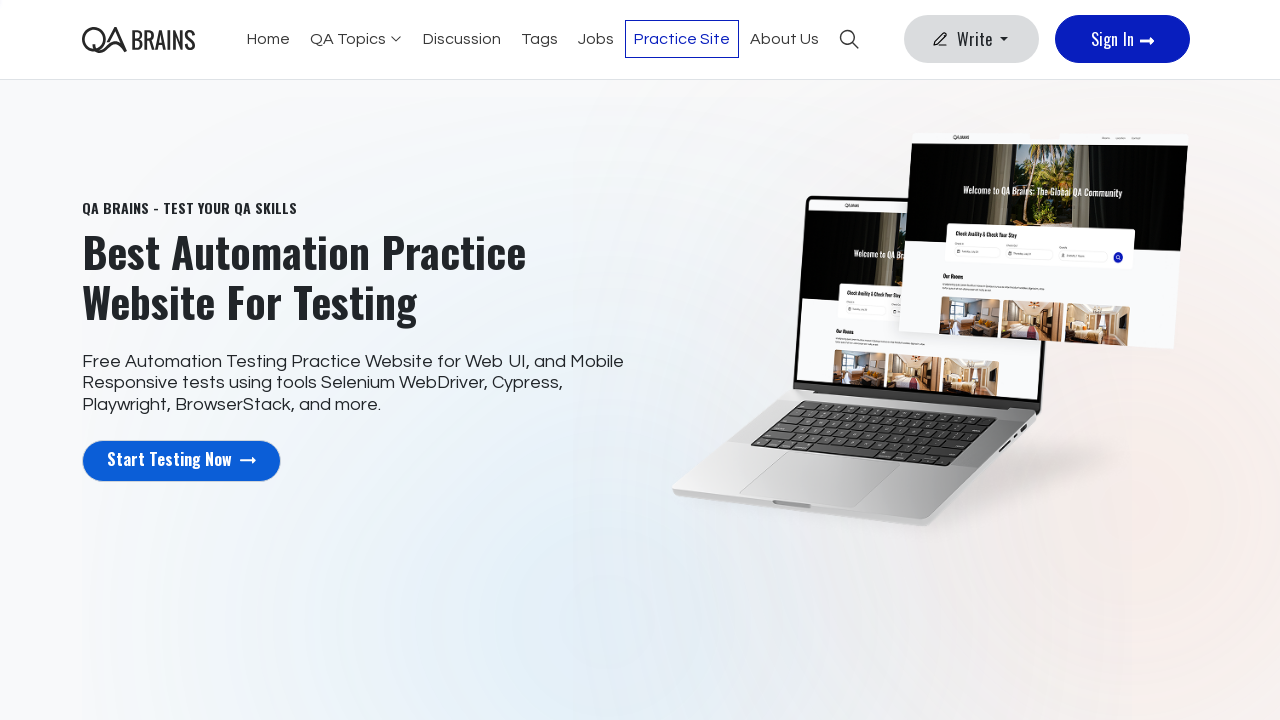

Clicked on Forgot Password section at (176, 272) on internal:text="Forgot Password"i
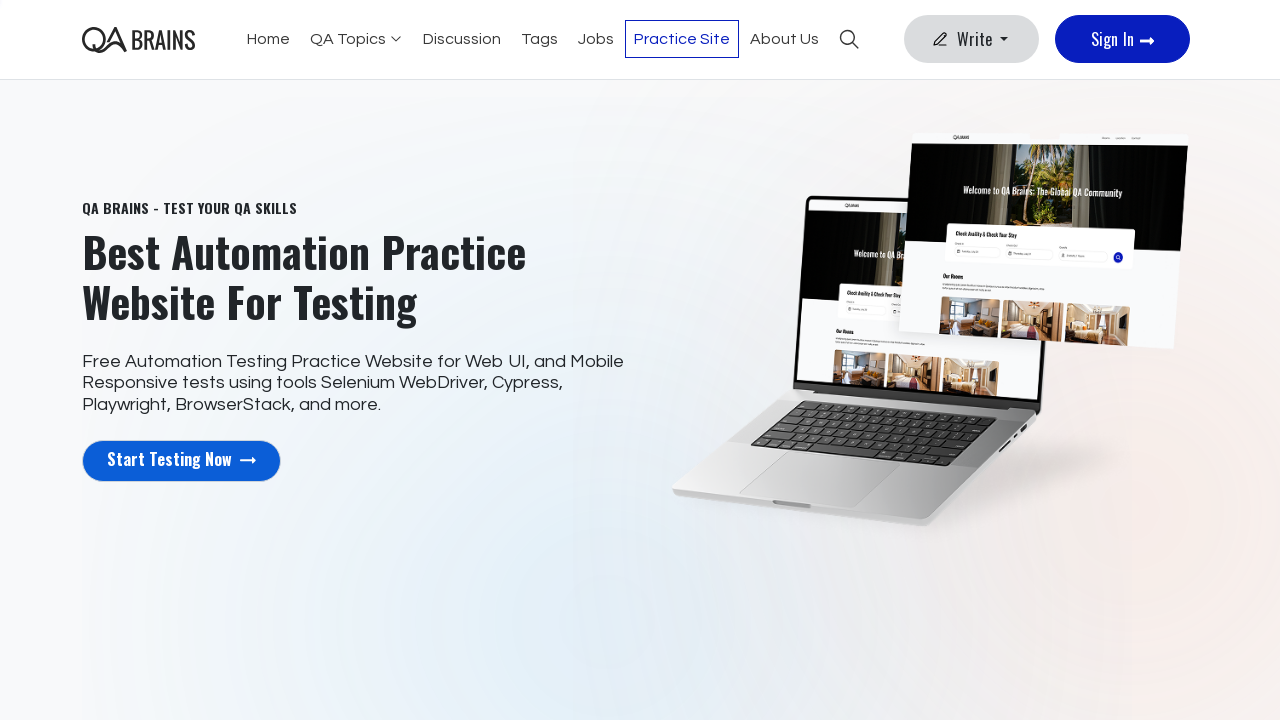

Clicked on Form Submission section at (176, 312) on internal:text="Form Submission"i
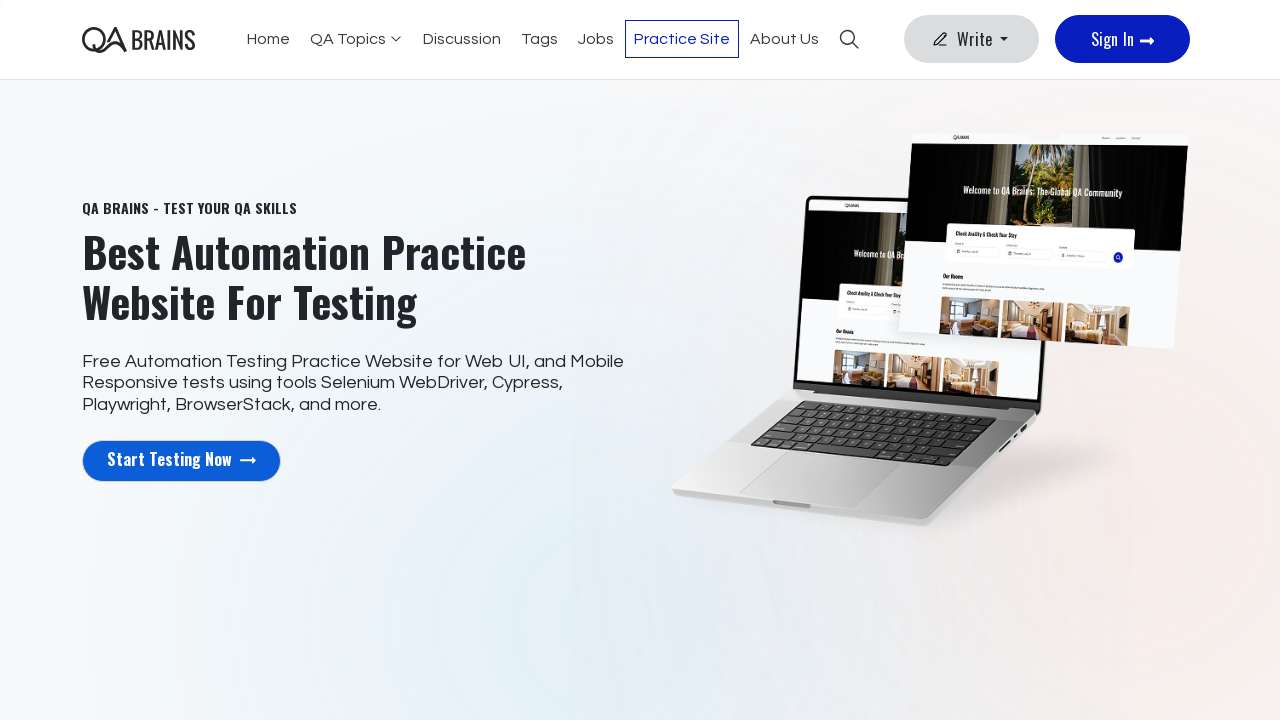

Clicked on Drag and Drop List section at (176, 356) on internal:text="Drag and Drop List"i
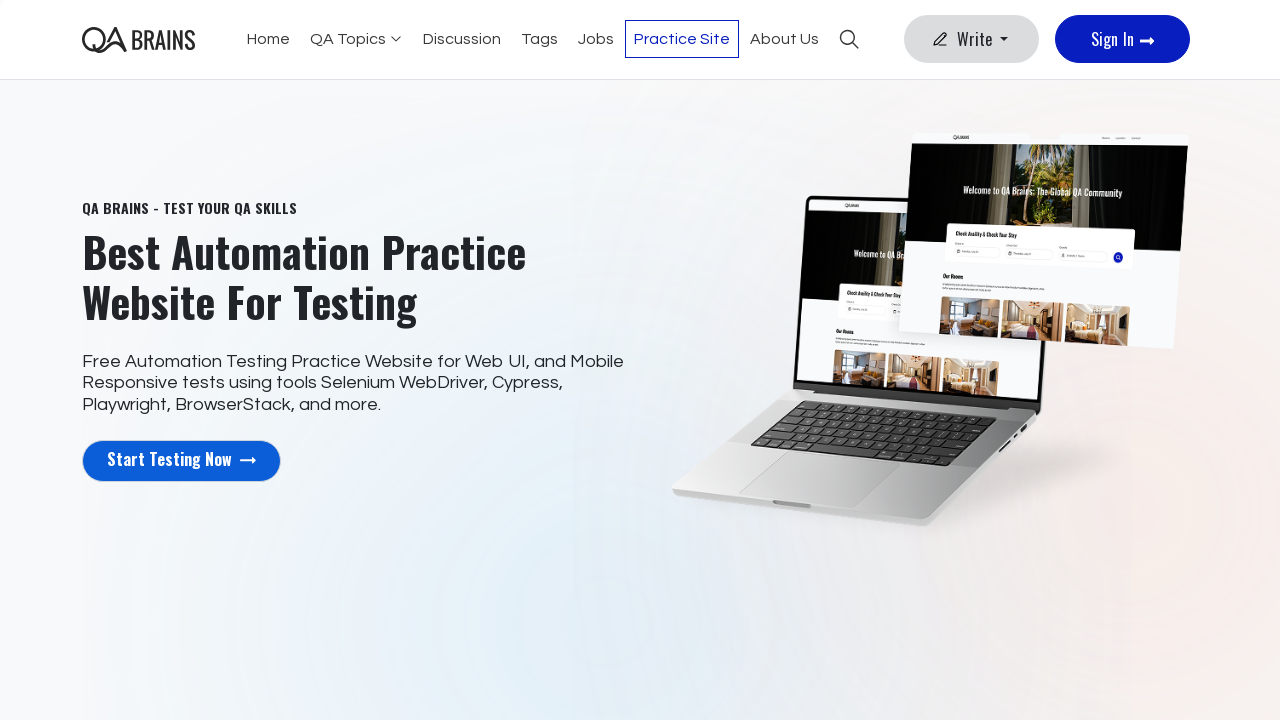

Clicked on E-Commerce Site section at (176, 465) on internal:text="E-Commerce Site"i
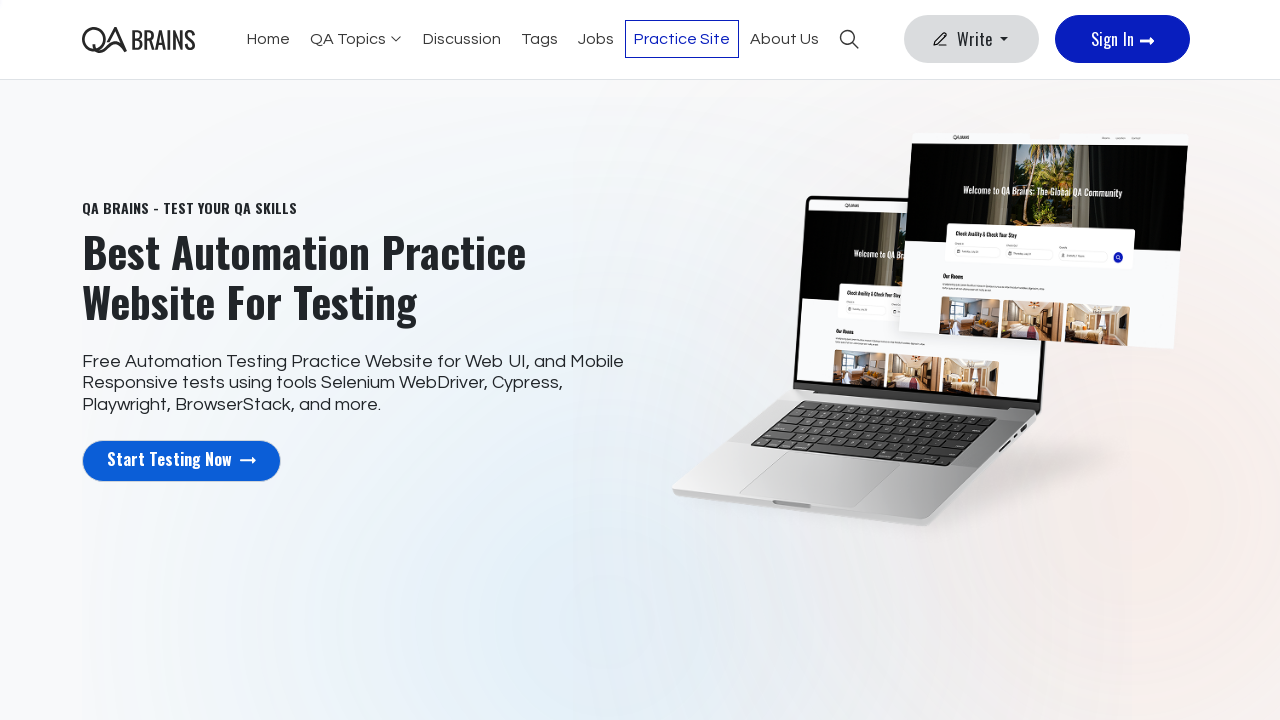

Clicked 'View Test Case' button at (786, 292) on internal:role=button[name="View Test Case"i]
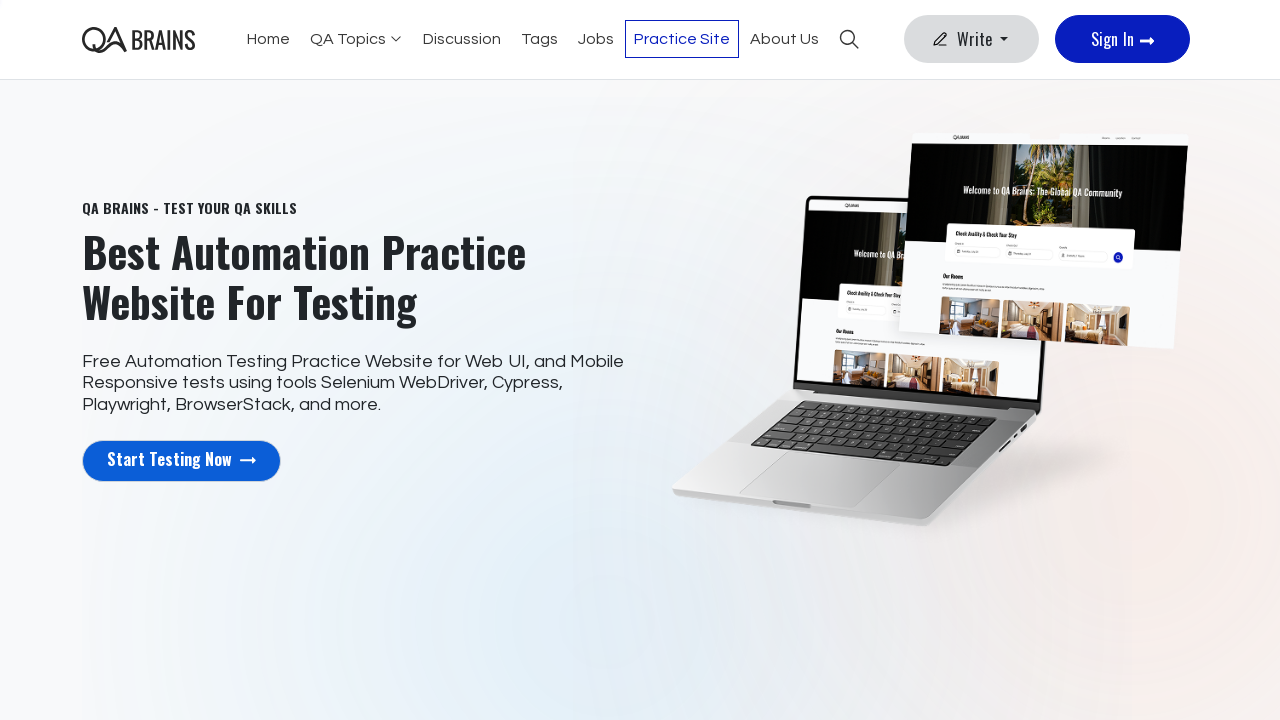

Clicked on test case description 'Add to Cart & Remove Items' at (640, 300) on internal:text="Add to Cart & Remove ItemsVerify items can be added to cart.Verif
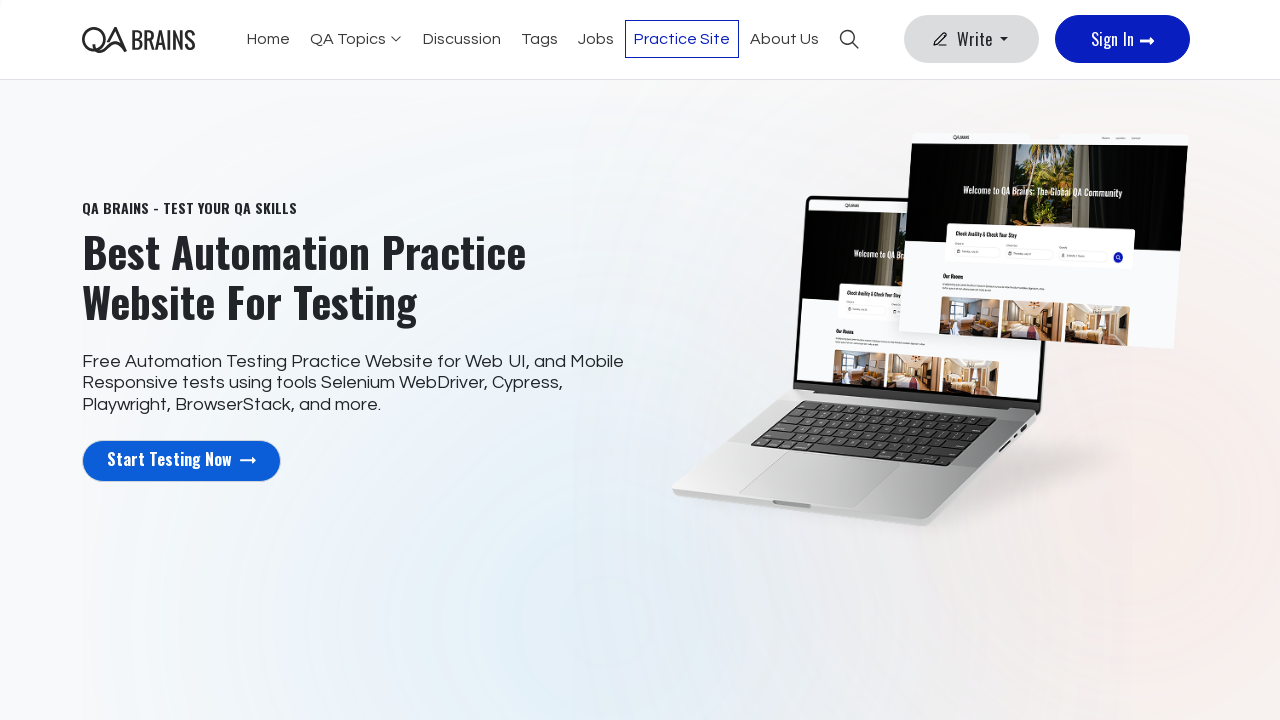

Clicked 'Close' button to close the modal at (871, 120) on internal:role=button[name="Close"i]
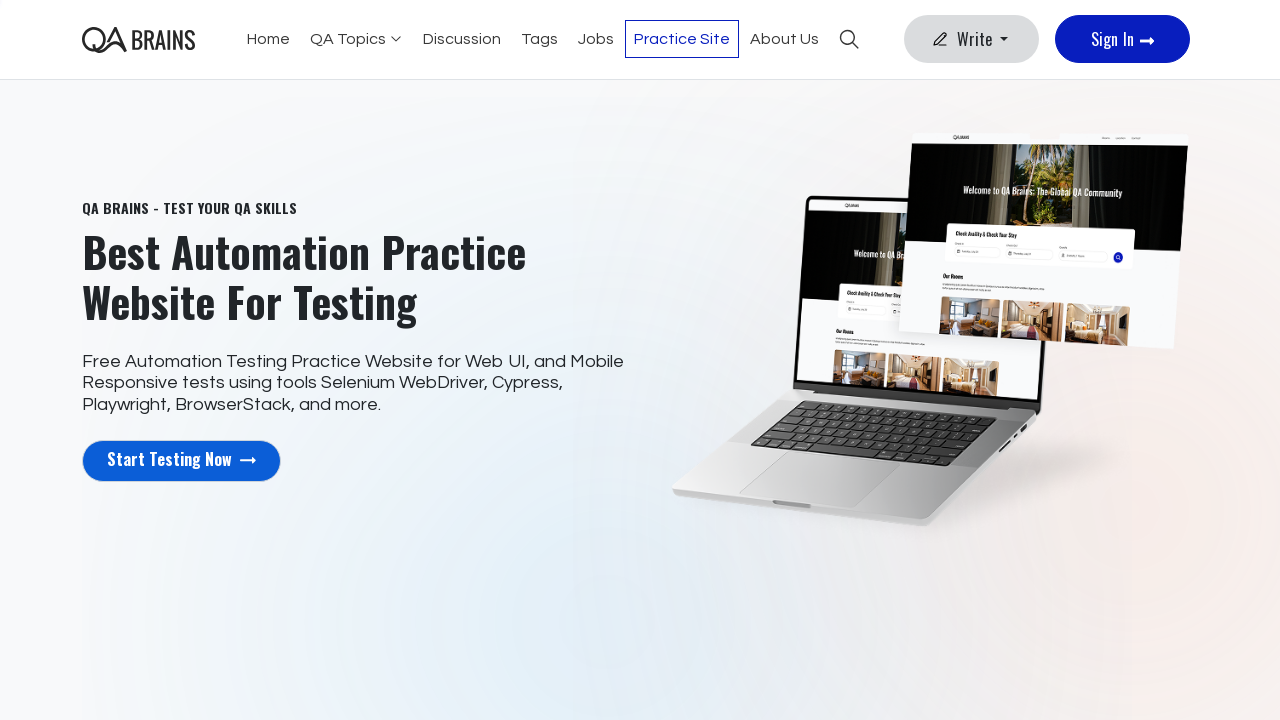

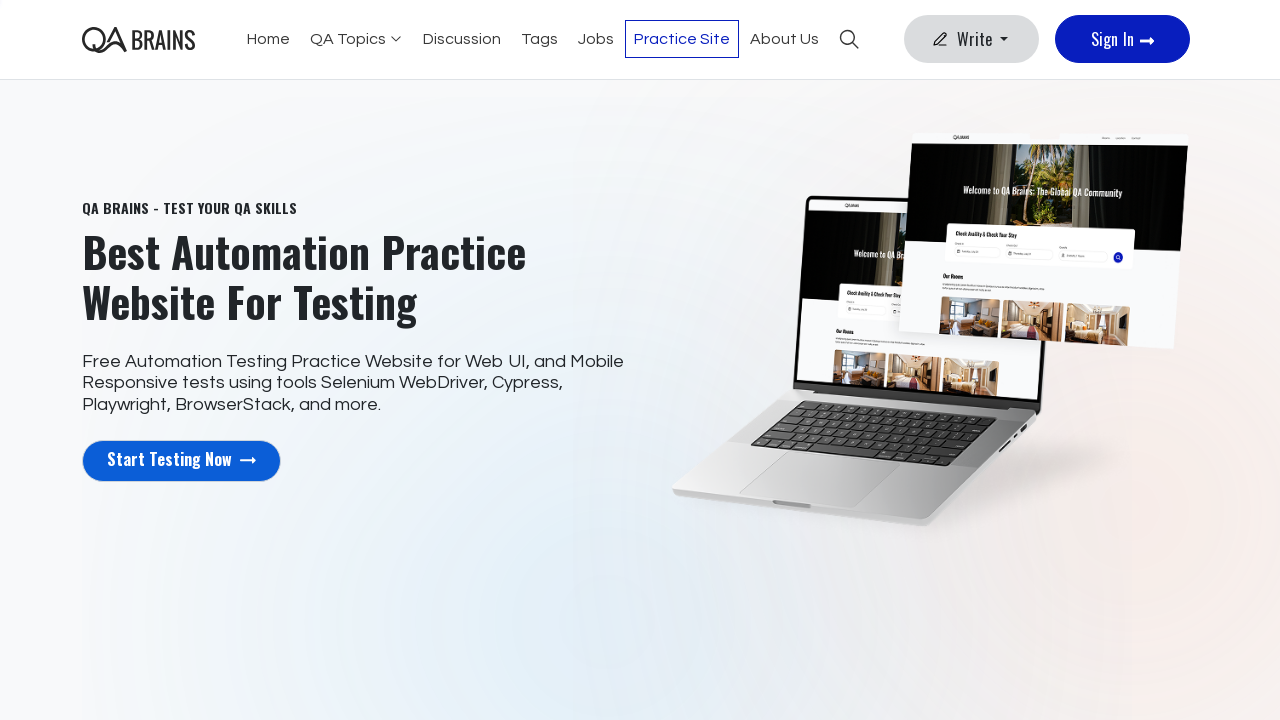